Tests interaction with nested iframes by navigating to a tab with multiple frames, switching through outer and inner frames, and filling a text input field

Starting URL: https://demo.automationtesting.in/Frames.html

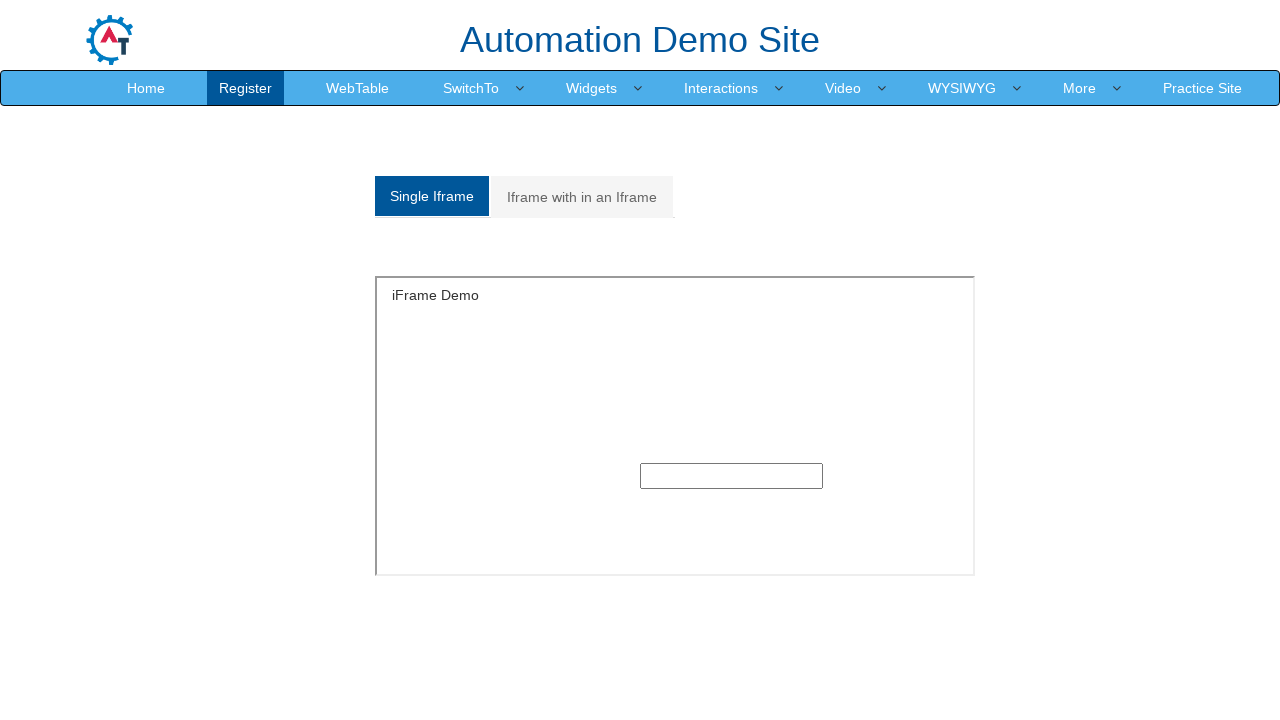

Clicked on 'Iframe with in an Iframe' tab at (582, 197) on xpath=//a[normalize-space()='Iframe with in an Iframe']
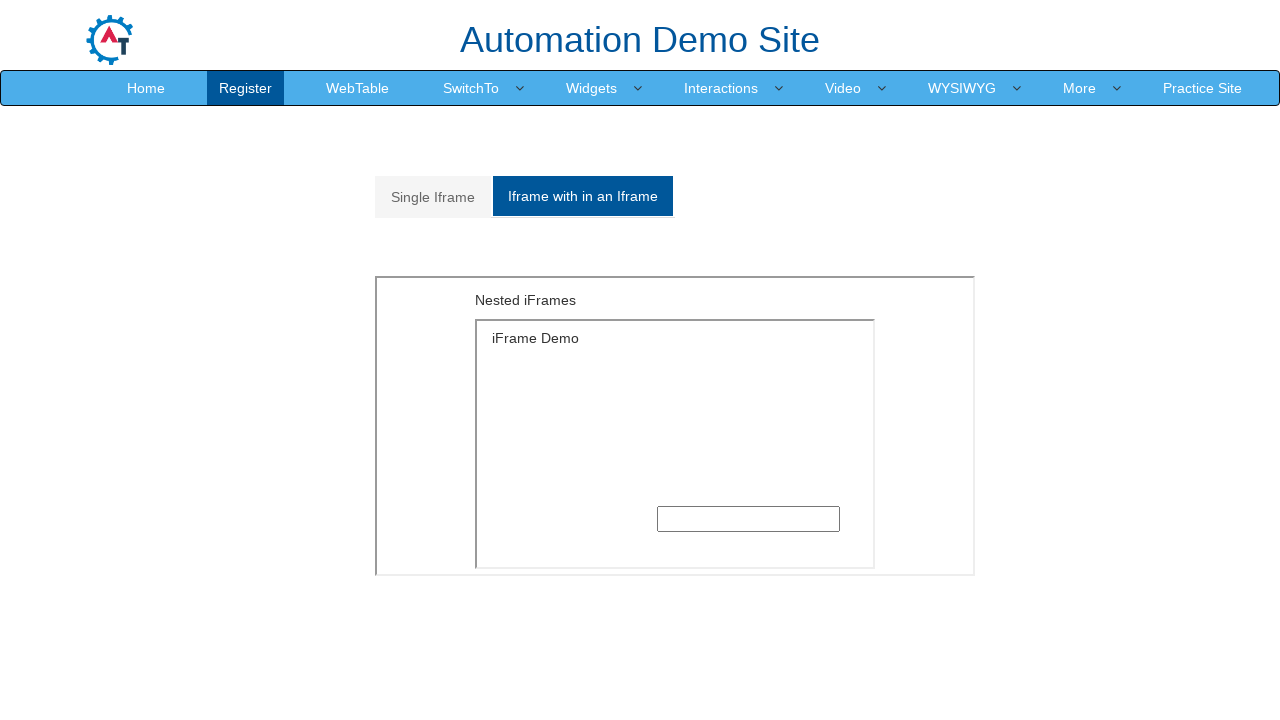

Located and switched to outer frame with src='MultipleFrames.html'
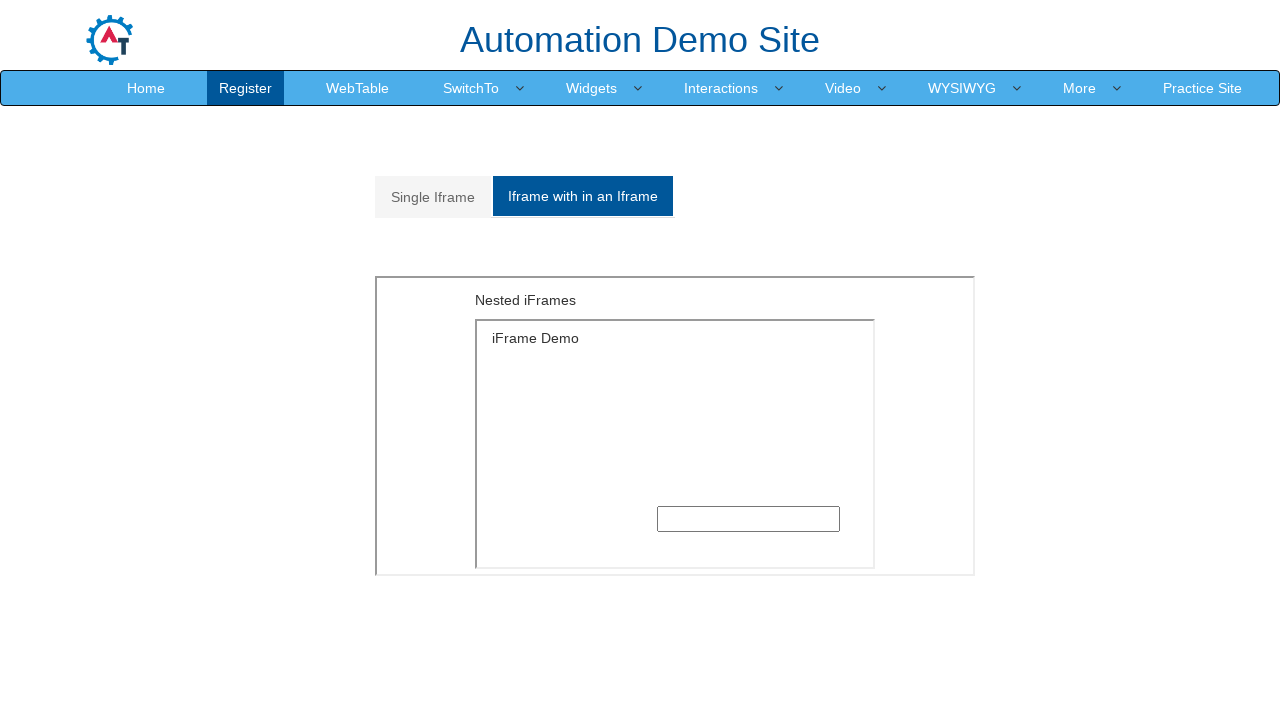

Located and switched to inner frame within the outer frame
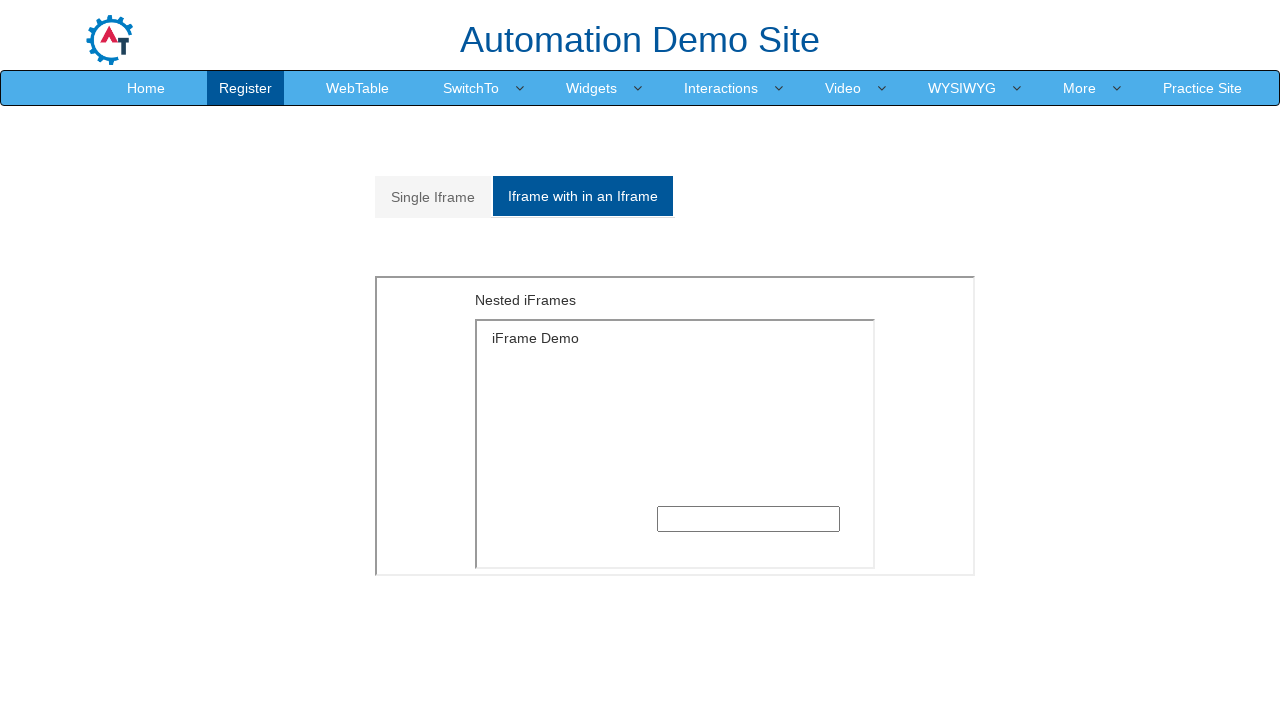

Filled text input field in inner frame with 'Hello World' on xpath=//iframe[@src='MultipleFrames.html'] >> internal:control=enter-frame >> xp
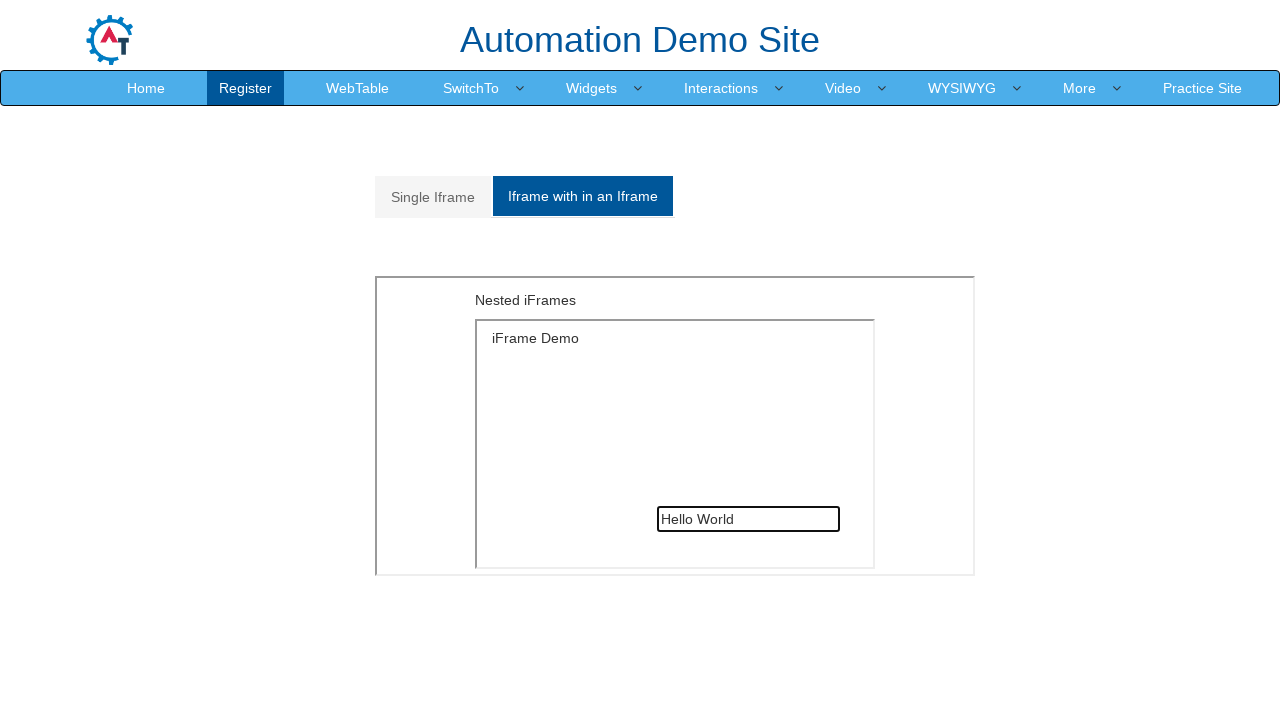

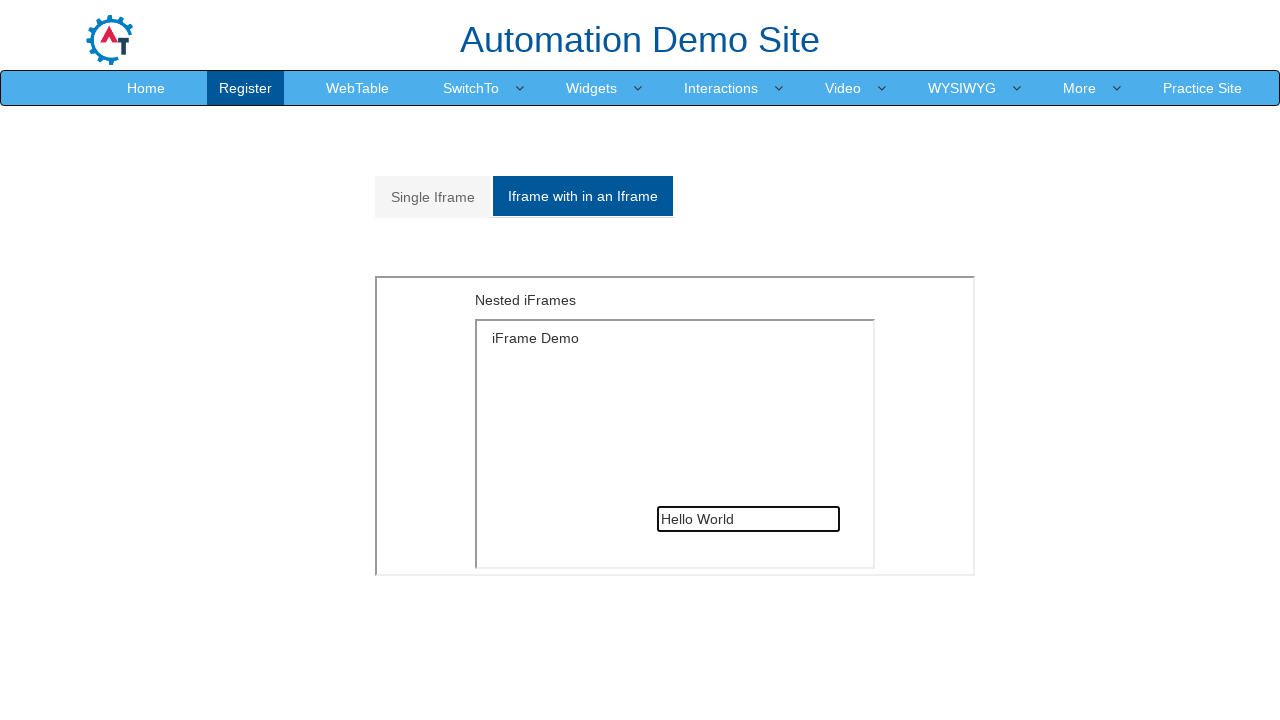